Tests a registration form on a practice automation site by entering credentials and verifying alert messages based on password strength validation. It tests both a valid strong password and an invalid weak password scenario.

Starting URL: http://automationbykrishna.com

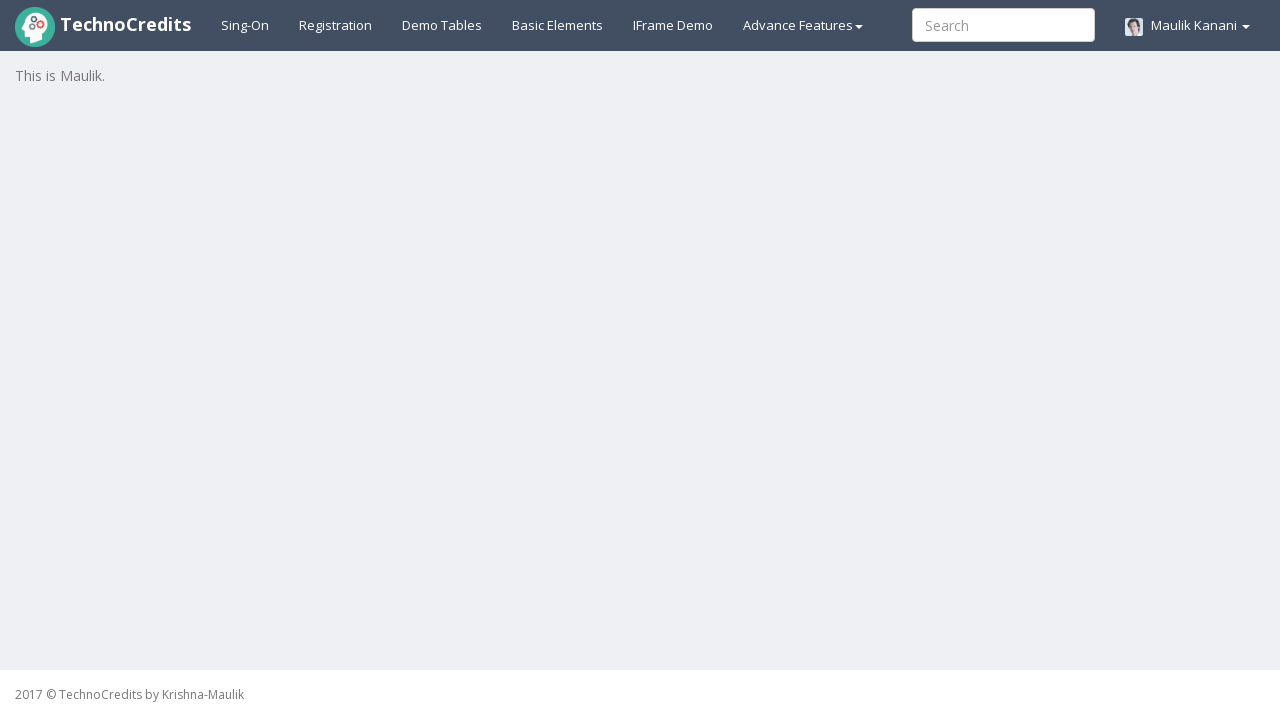

Clicked on Registration link at (336, 25) on #registration2
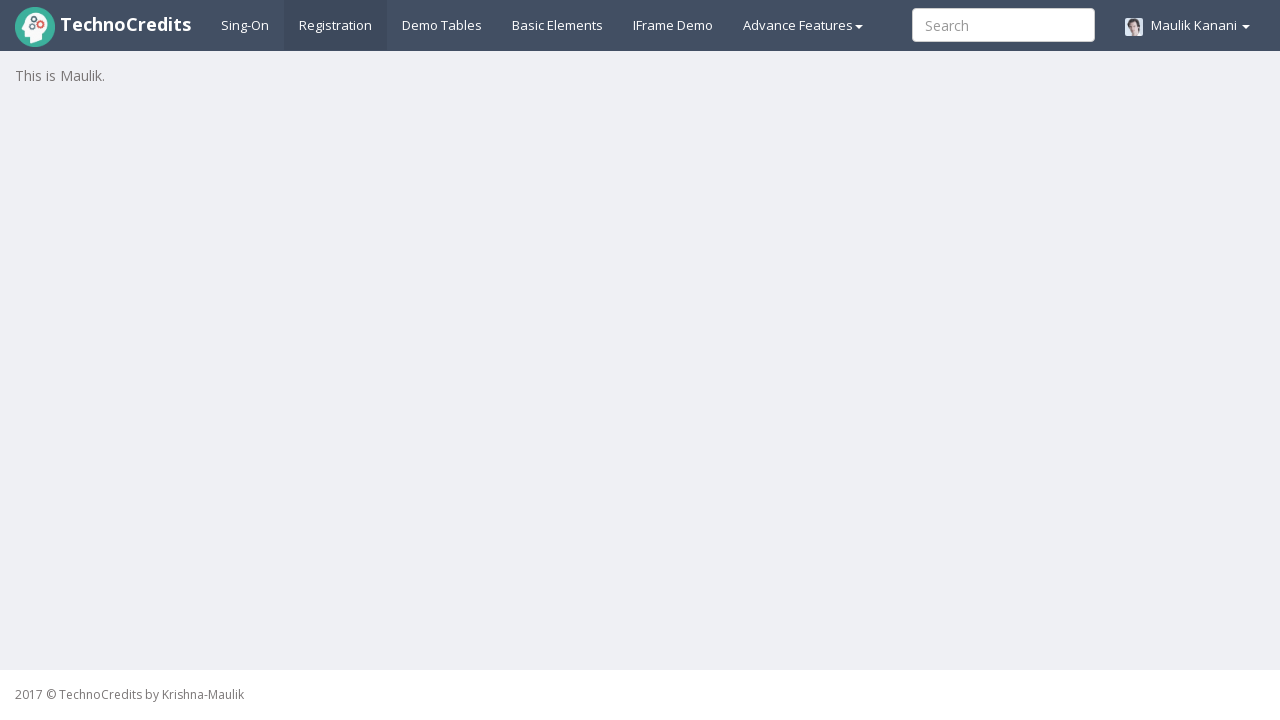

Registration form loaded and username field is visible
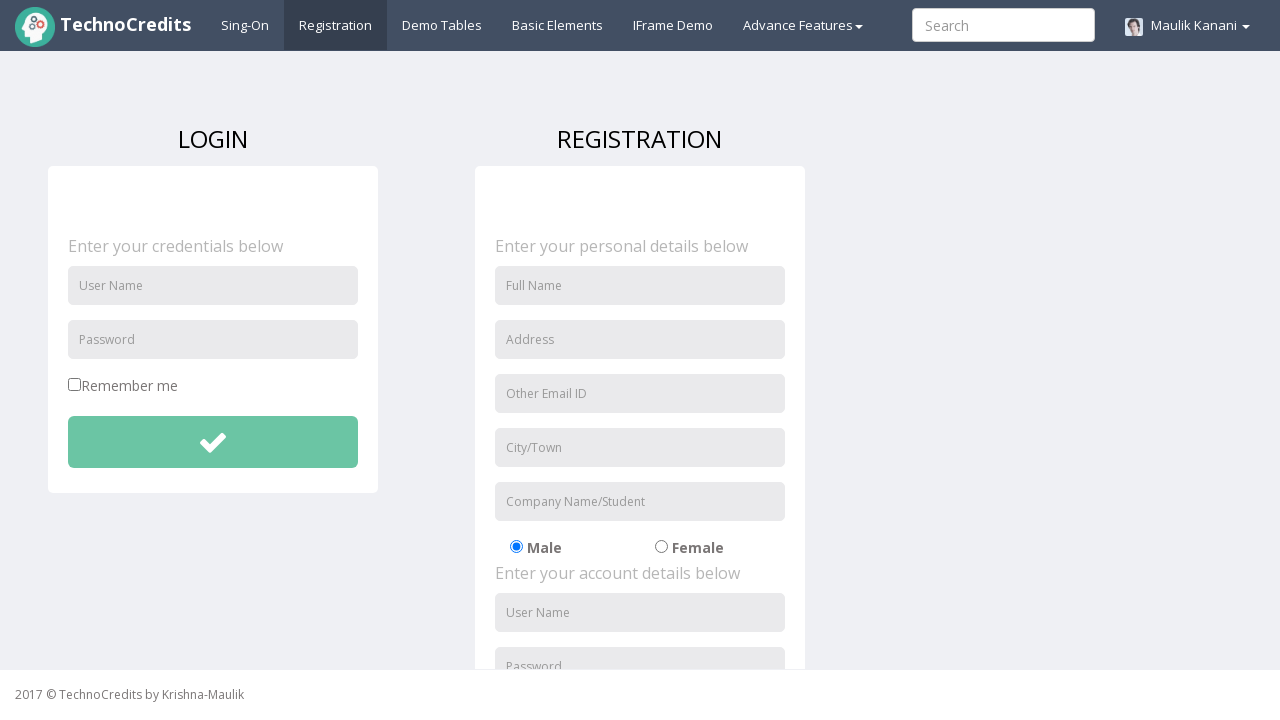

Filled username field with 'testuser_alex' on #unameSignin
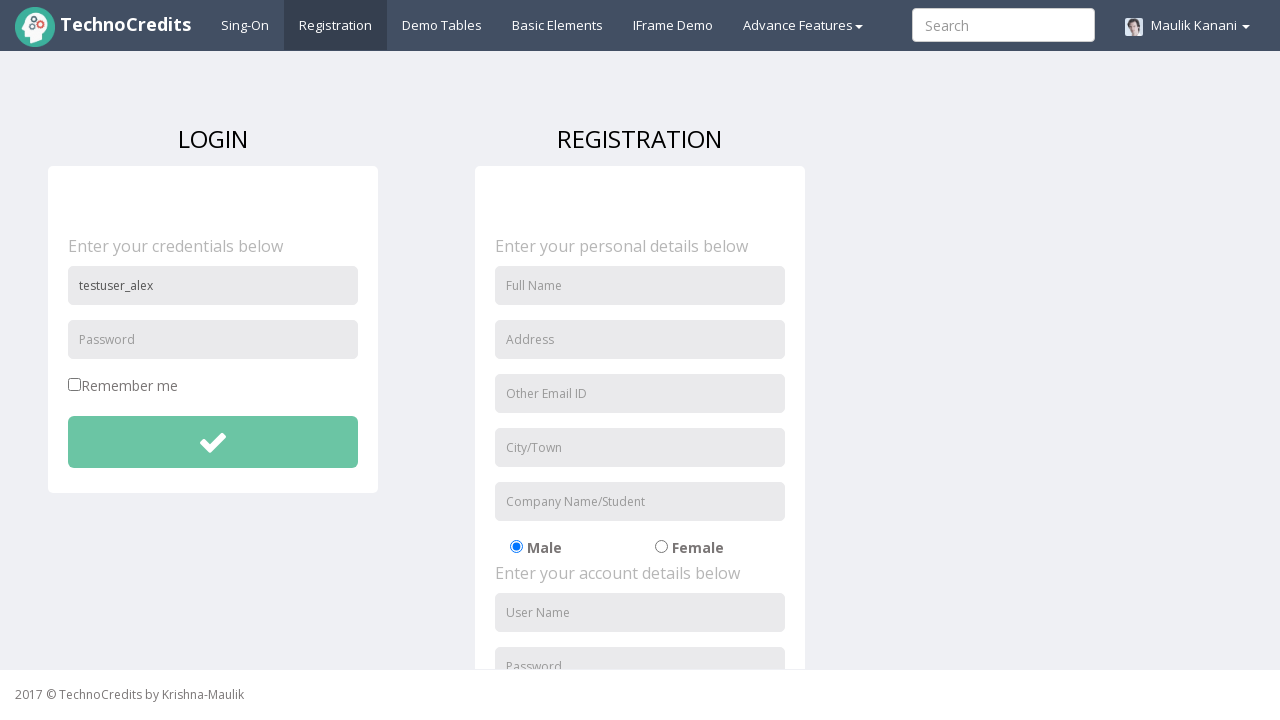

Filled password field with strong password 'strongpass1234' on #pwdSignin
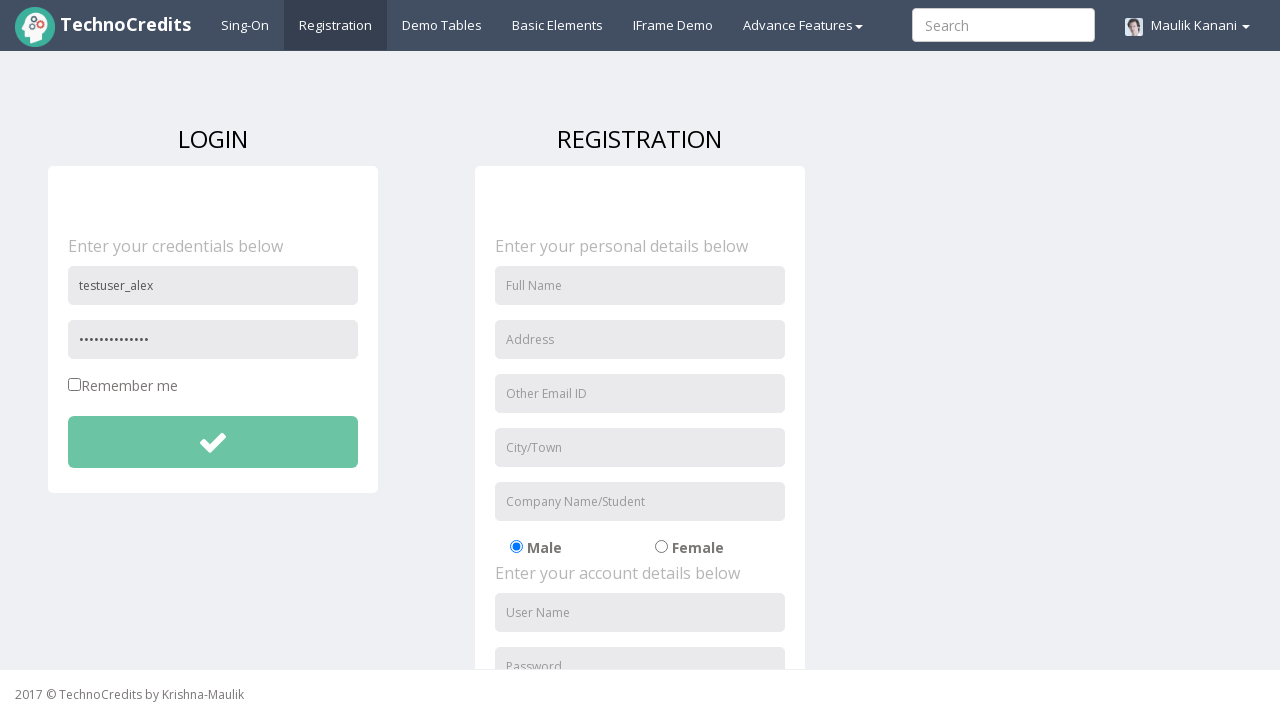

Clicked submit button to register with strong password at (213, 442) on #btnsubmitdetails
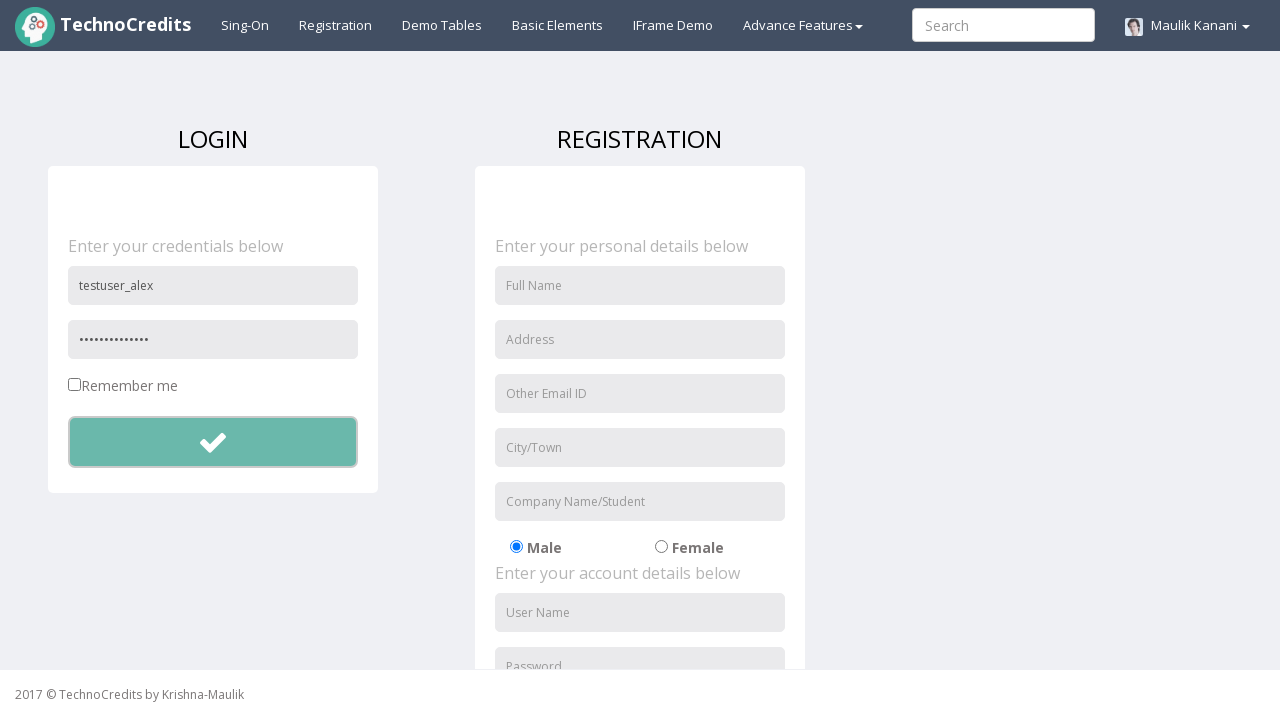

Waited for success alert to appear
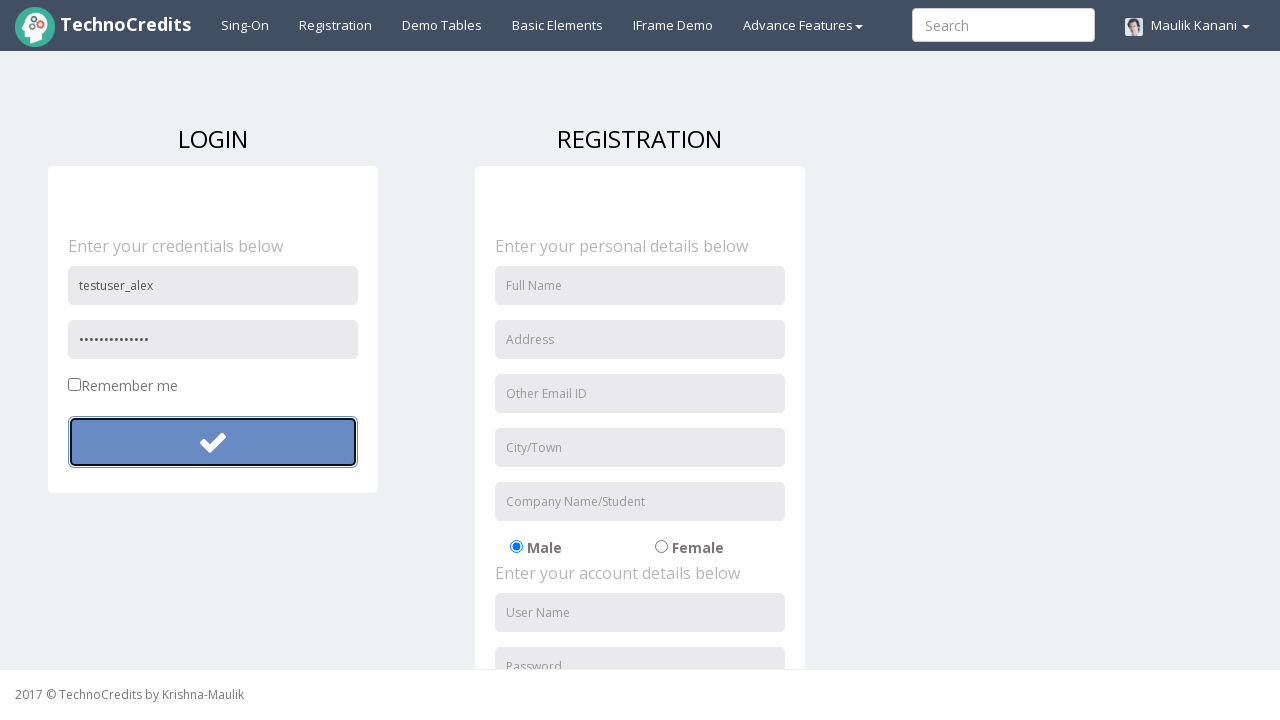

Success alert detected and accepted - strong password validation passed
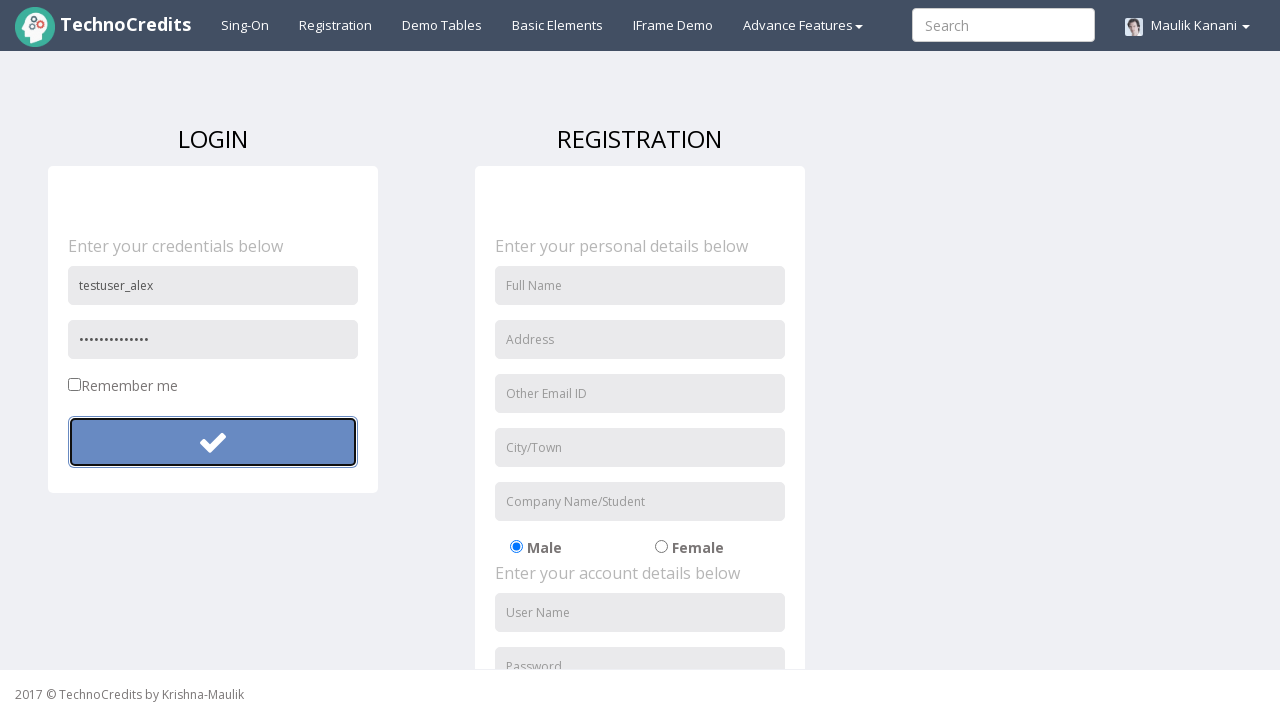

Filled username field with 'testuser_bob' for weak password test on #unameSignin
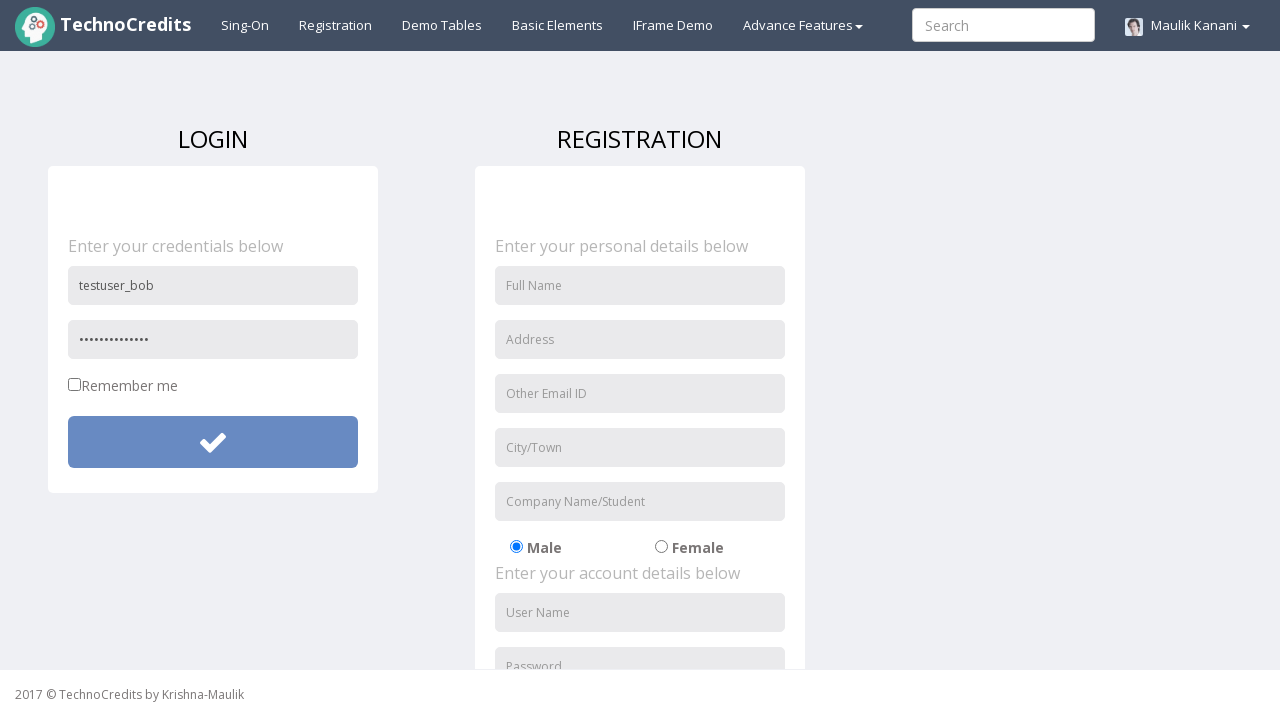

Filled password field with weak password '123' (too short) on #pwdSignin
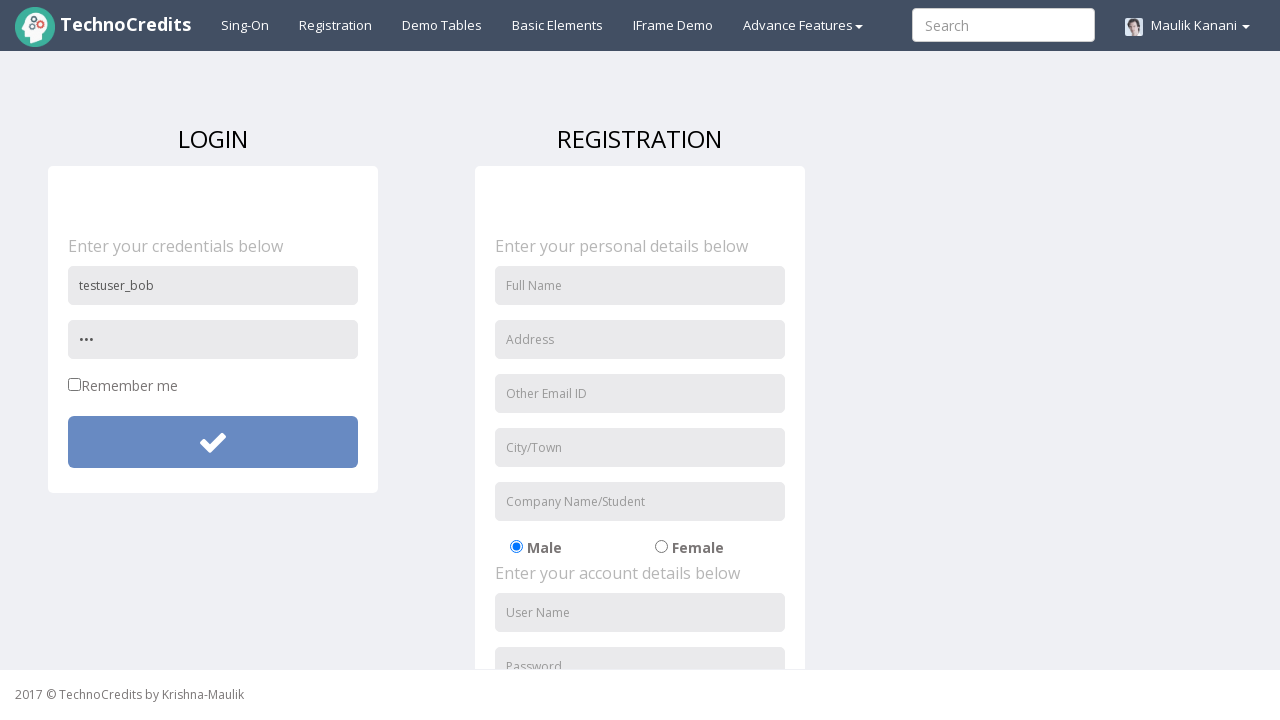

Clicked submit button to register with weak password at (213, 442) on #btnsubmitdetails
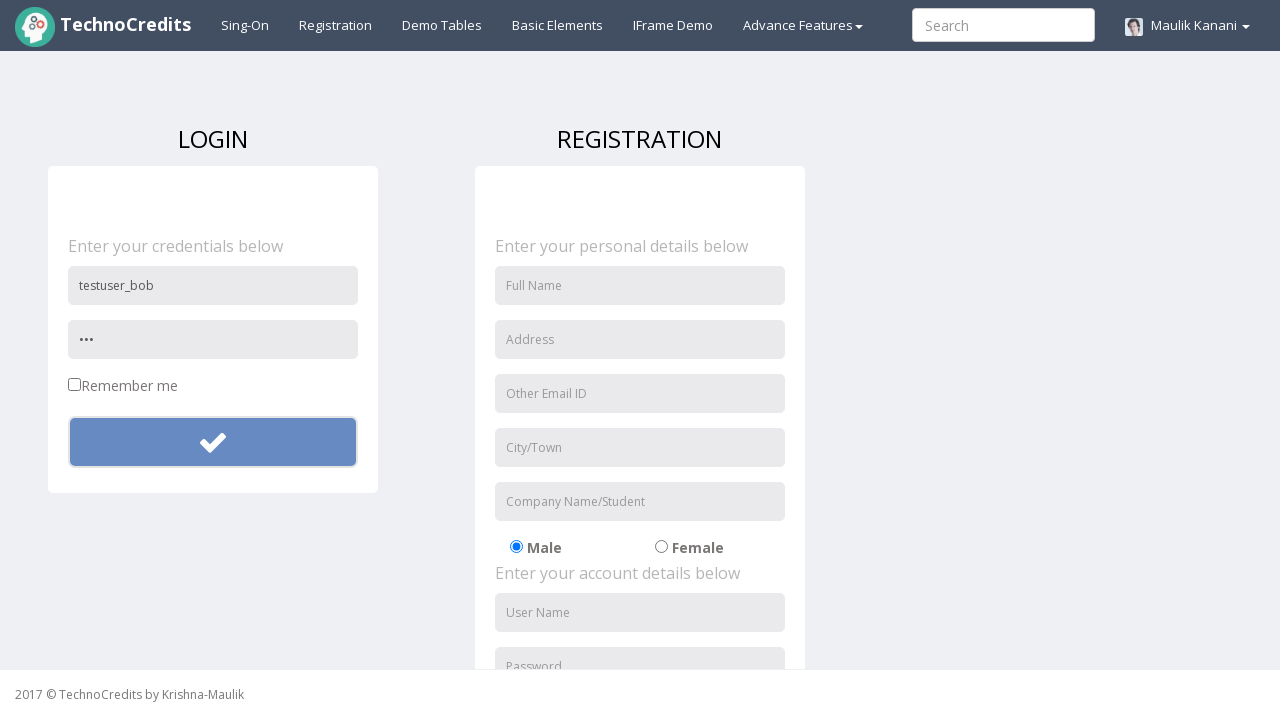

Waited for failure alert - weak password validation triggered
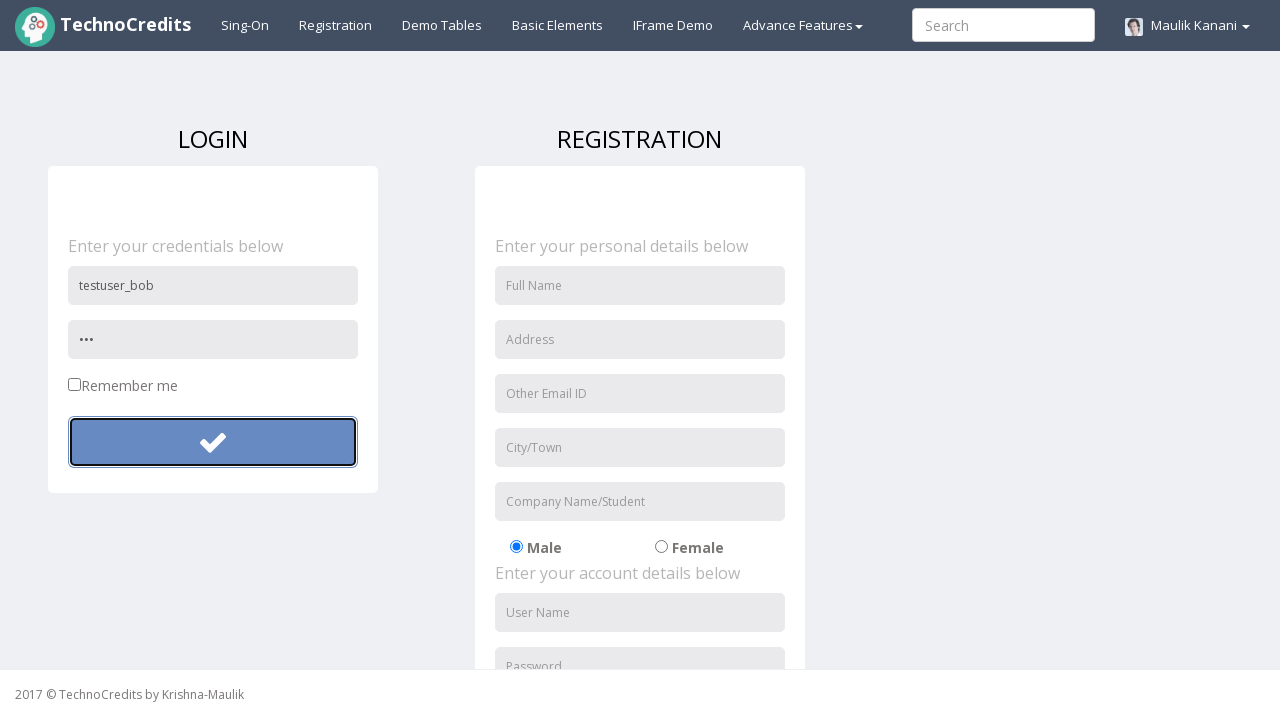

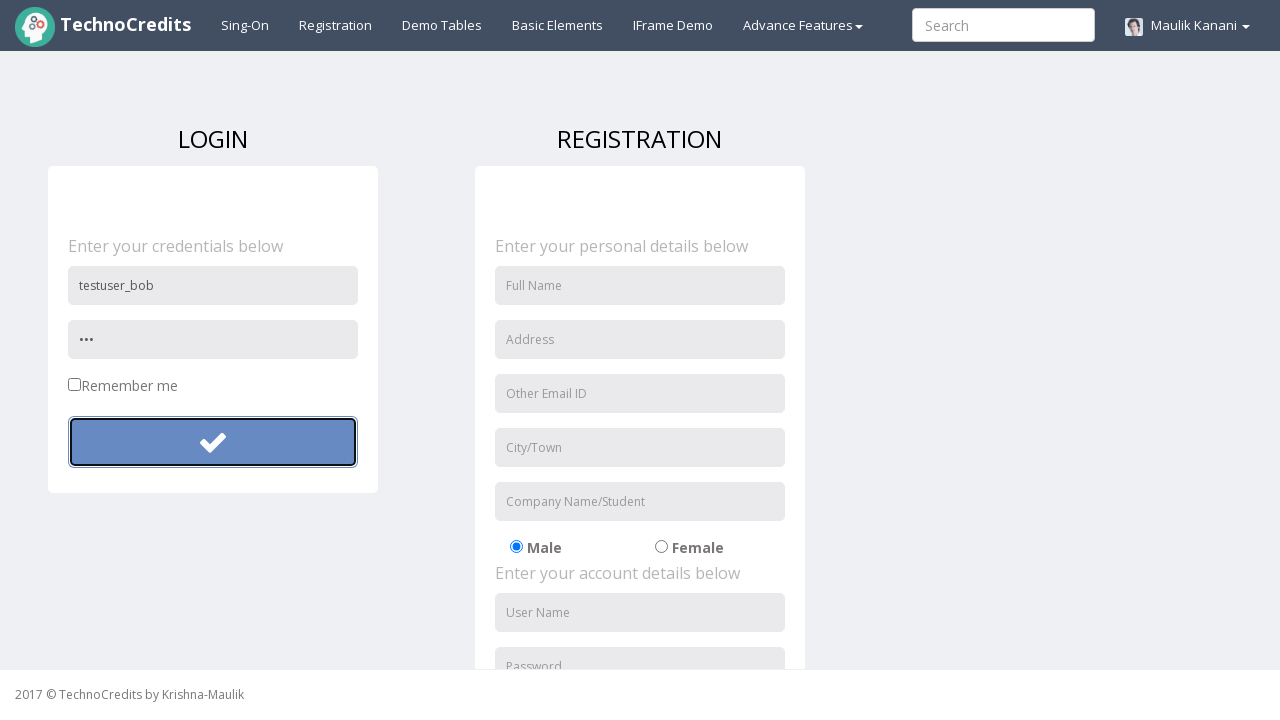